Tests e-commerce shopping flow by adding specific vegetables to cart, proceeding to checkout, and applying a promo code to verify it's accepted.

Starting URL: https://rahulshettyacademy.com/seleniumPractise/#/

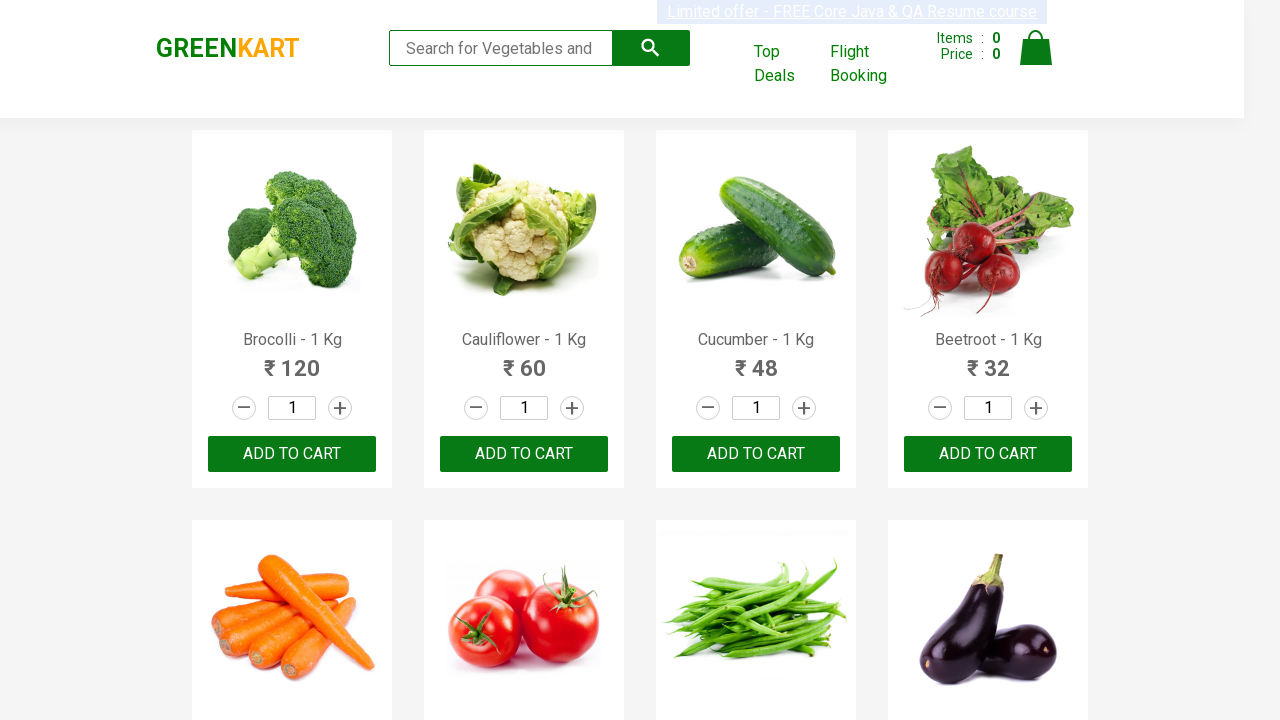

Waited for product list to load
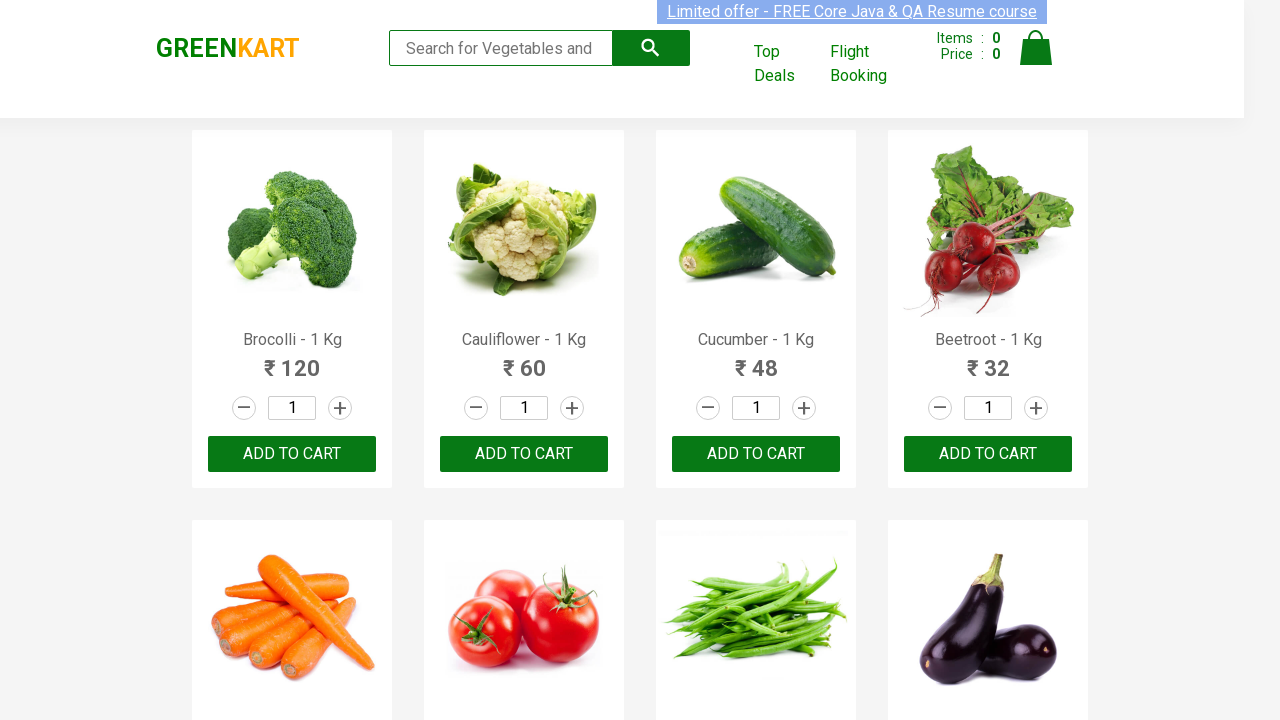

Retrieved all product elements from the page
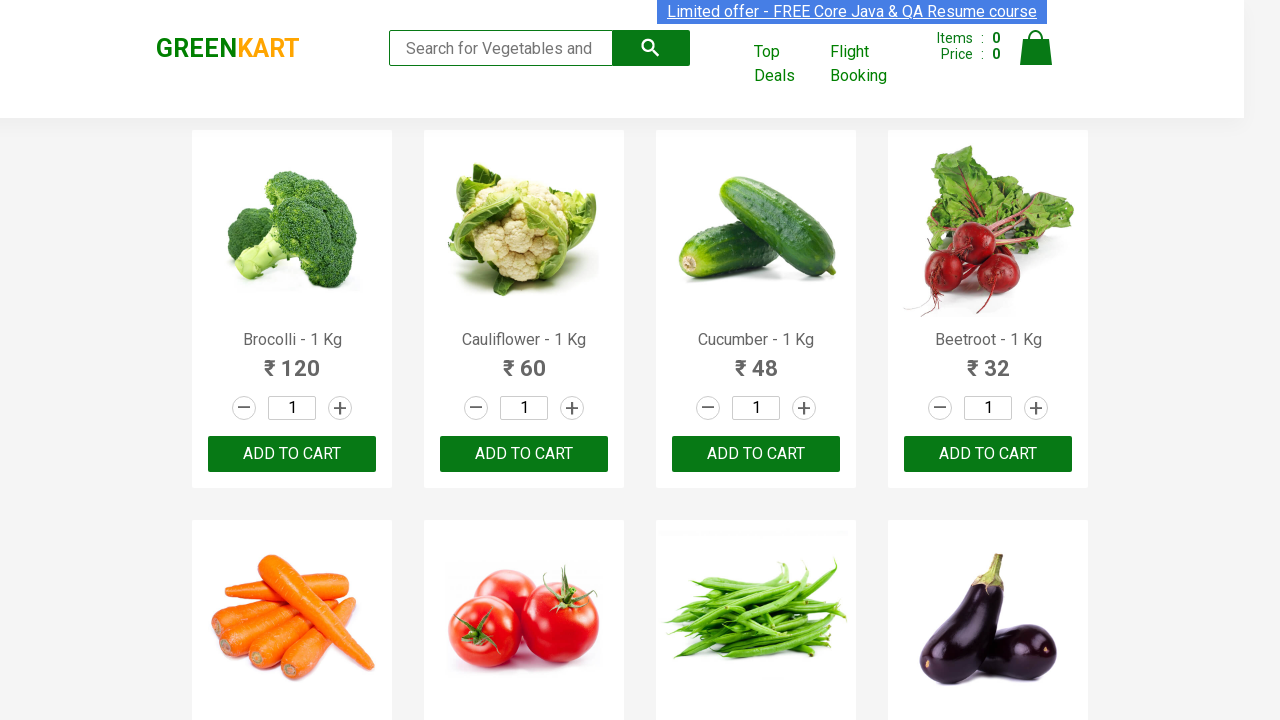

Added Brocolli to cart at (292, 454) on xpath=//div[@class='product-action']/button >> nth=0
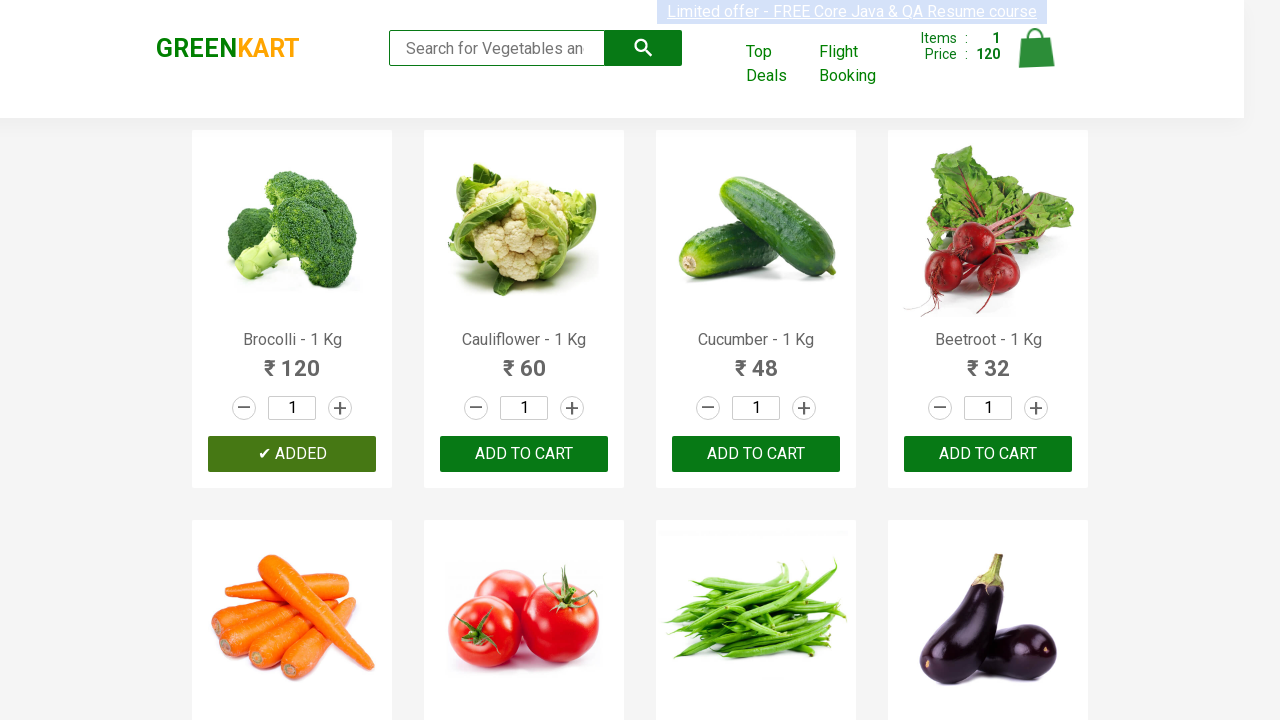

Added Cauliflower to cart at (524, 454) on xpath=//div[@class='product-action']/button >> nth=1
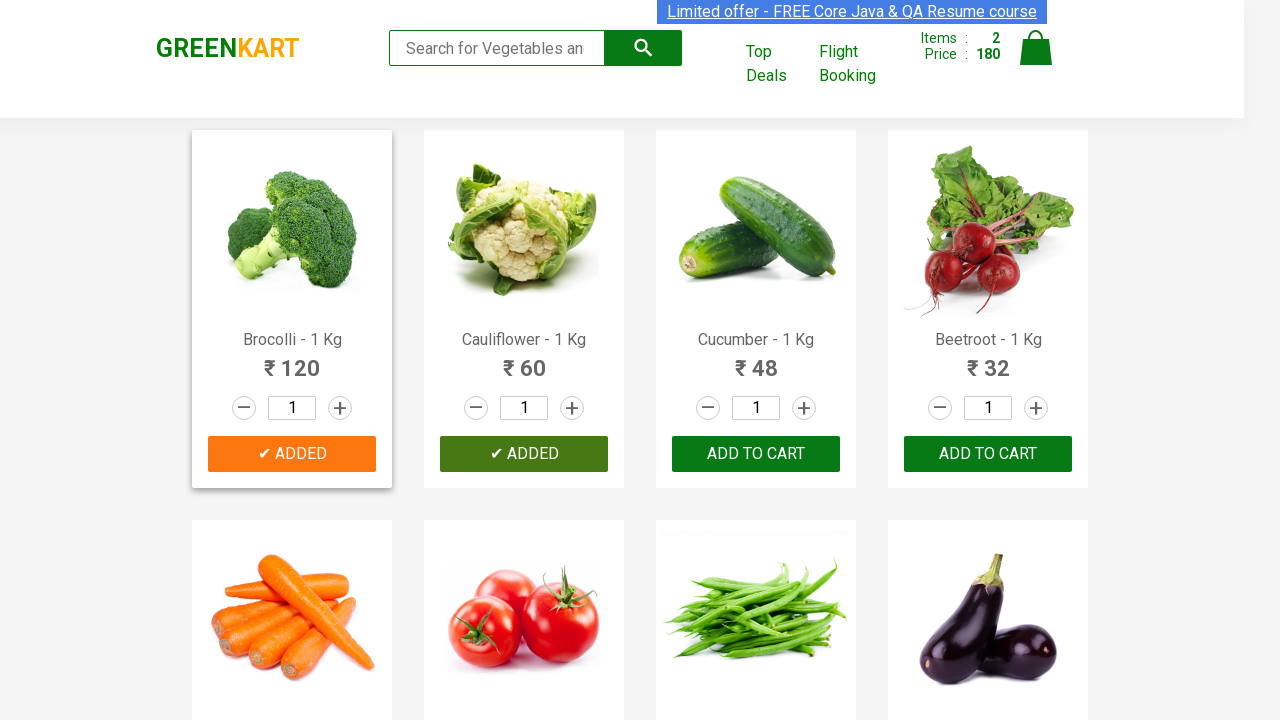

Added Cucumber to cart at (756, 454) on xpath=//div[@class='product-action']/button >> nth=2
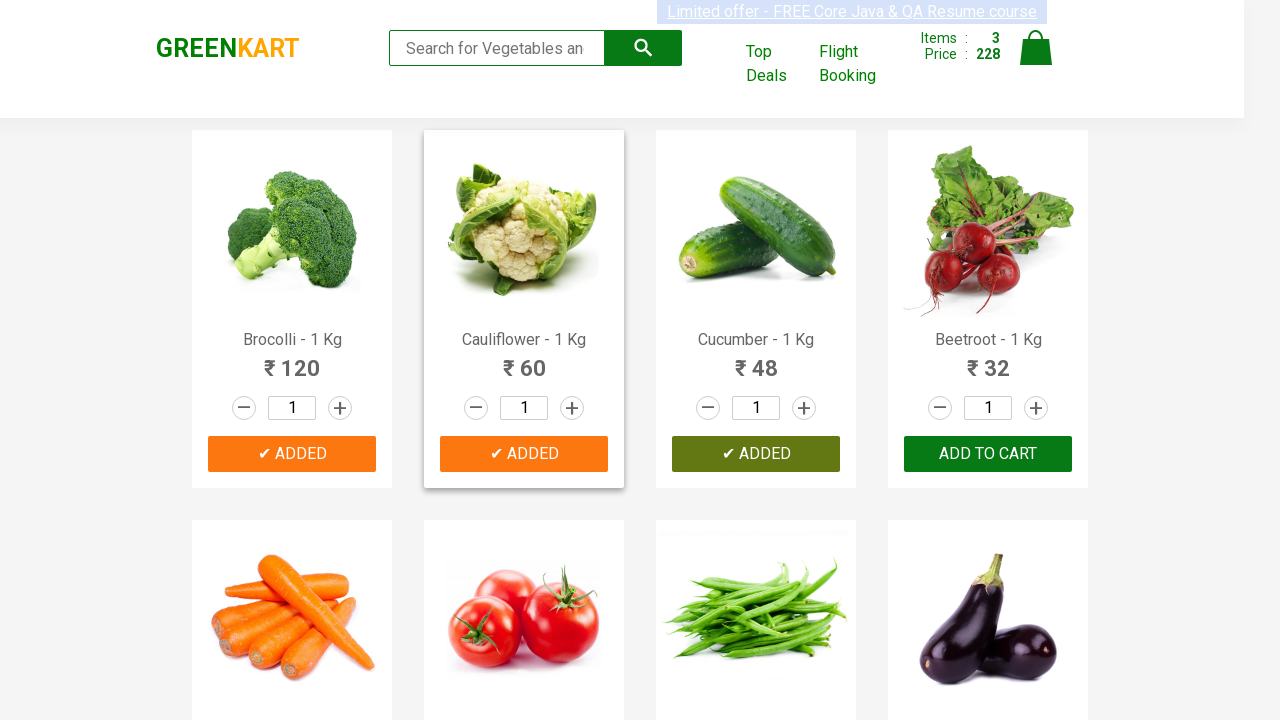

Added Beetroot to cart at (988, 454) on xpath=//div[@class='product-action']/button >> nth=3
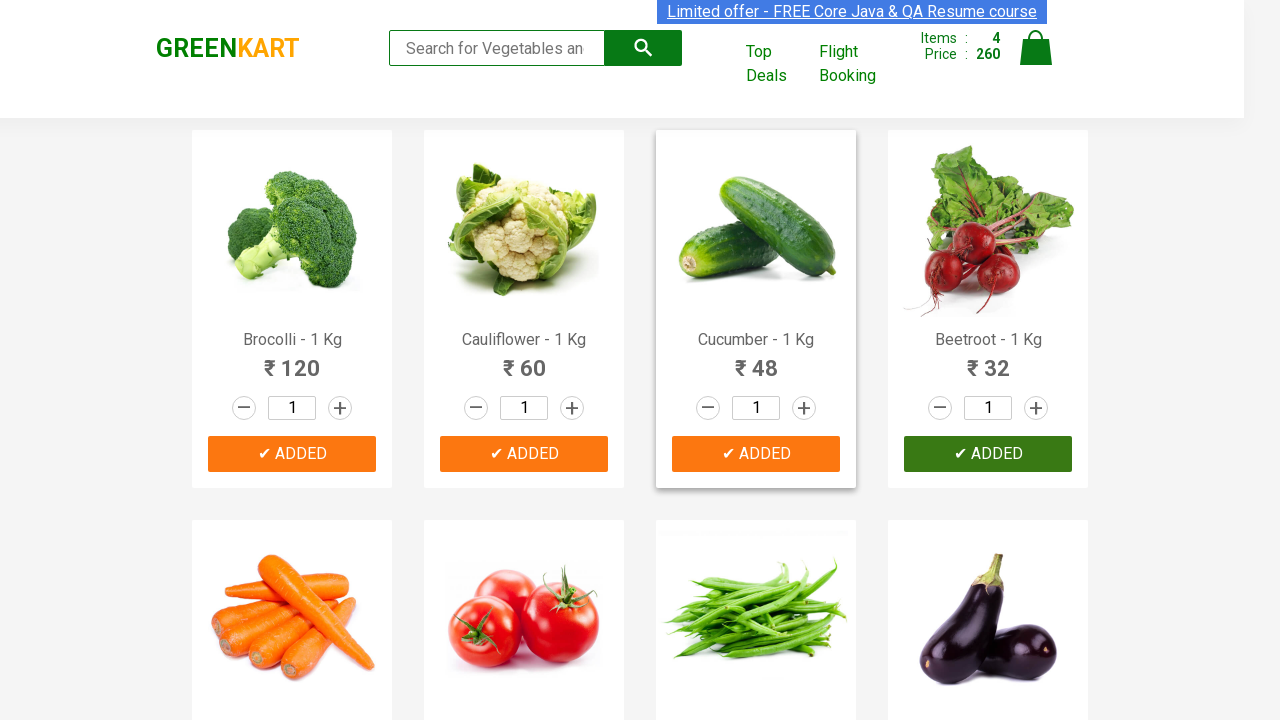

Clicked cart icon to view shopping cart at (1036, 48) on img[alt='Cart']
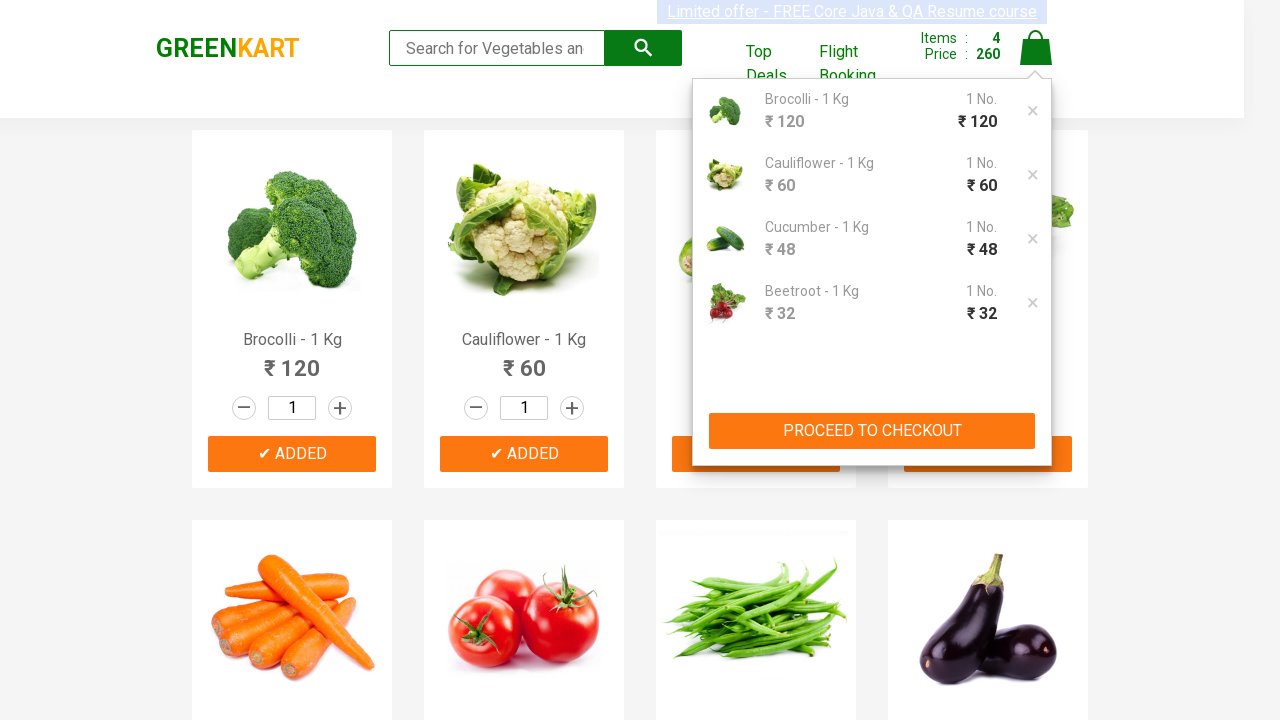

Clicked PROCEED TO CHECKOUT button at (872, 431) on xpath=//button[text()='PROCEED TO CHECKOUT']
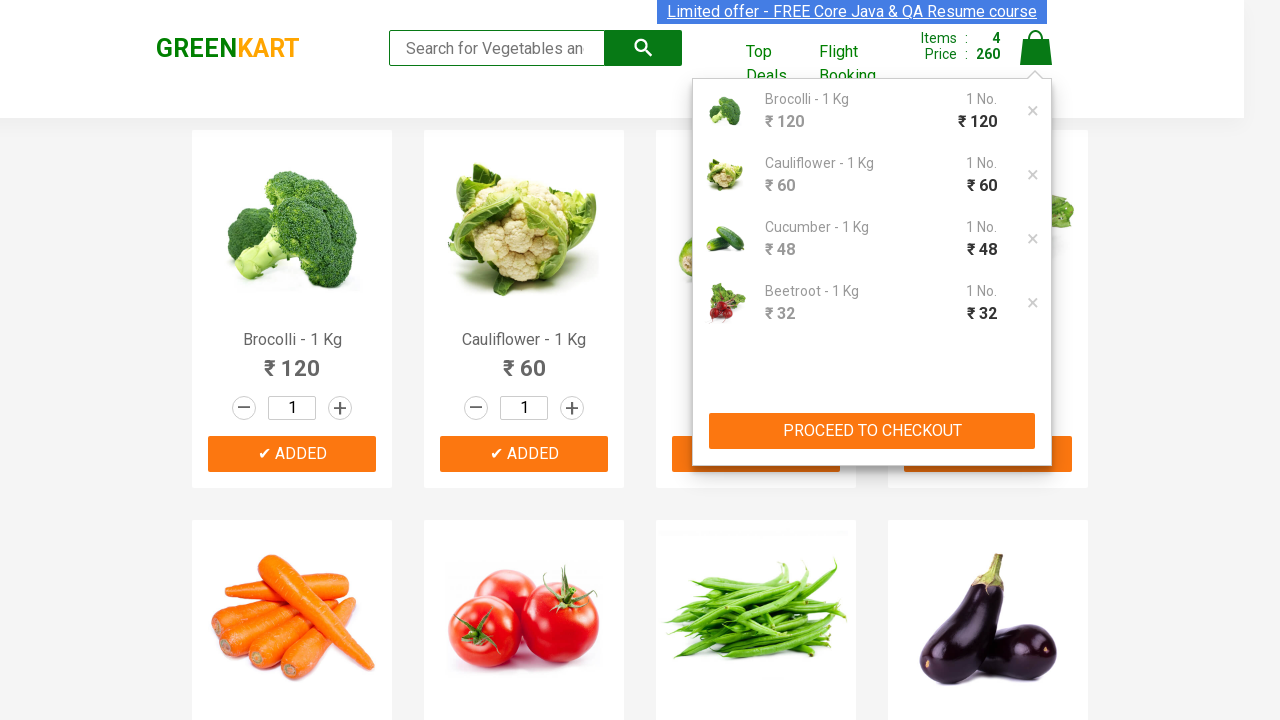

Checkout page loaded and promo code field is visible
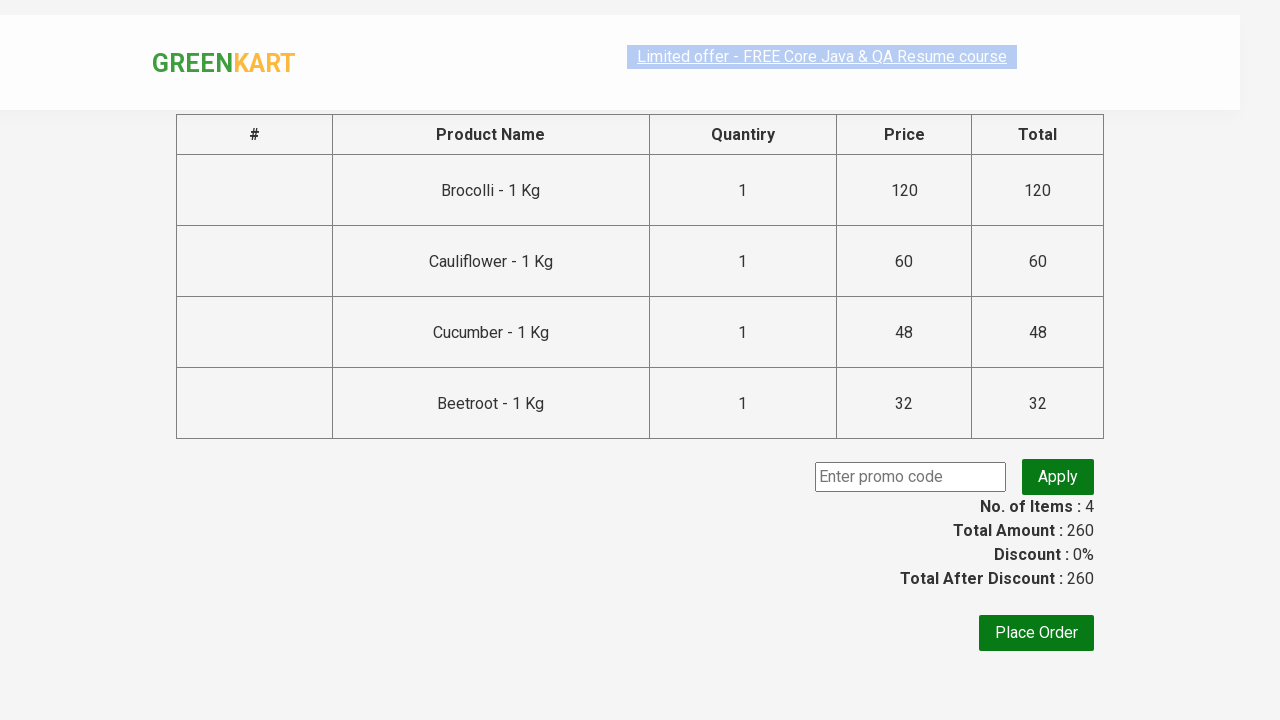

Entered promo code 'rahulshettyacademy' in the promo code field on .promoCode
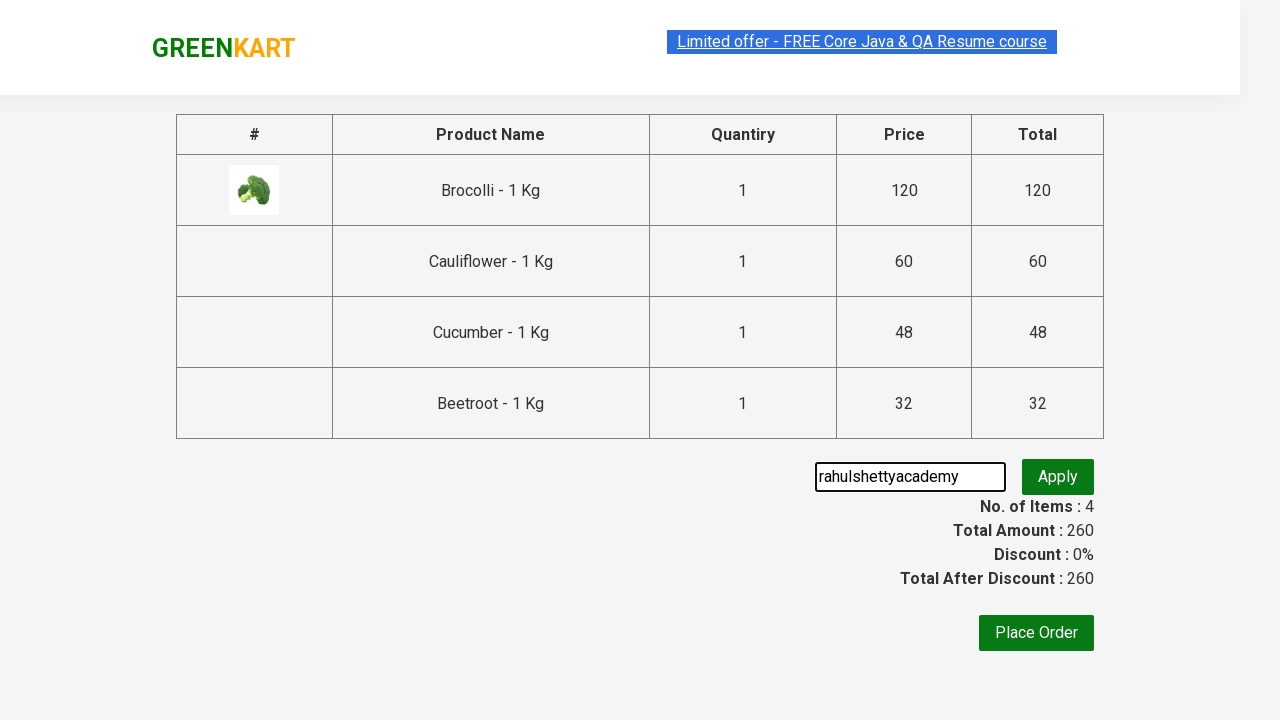

Clicked Apply button to apply the promo code at (1058, 477) on xpath=//button[text()='Apply']
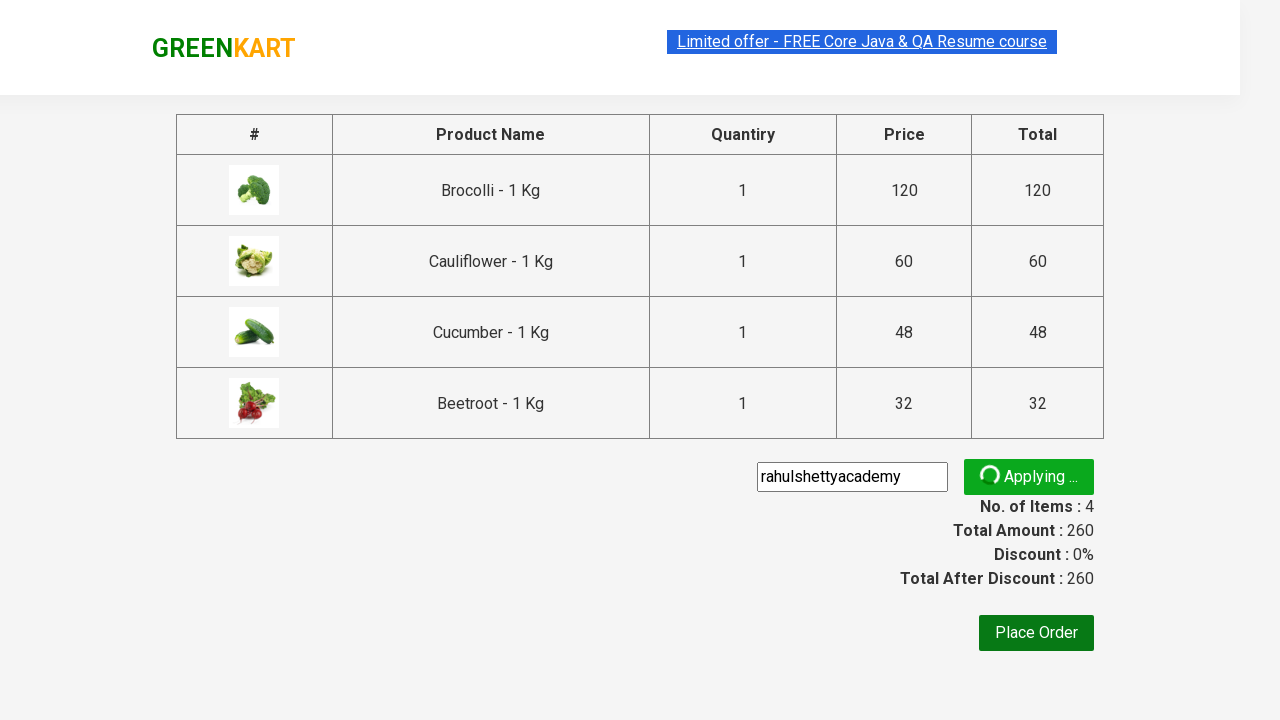

Promo code successfully applied and confirmation message displayed
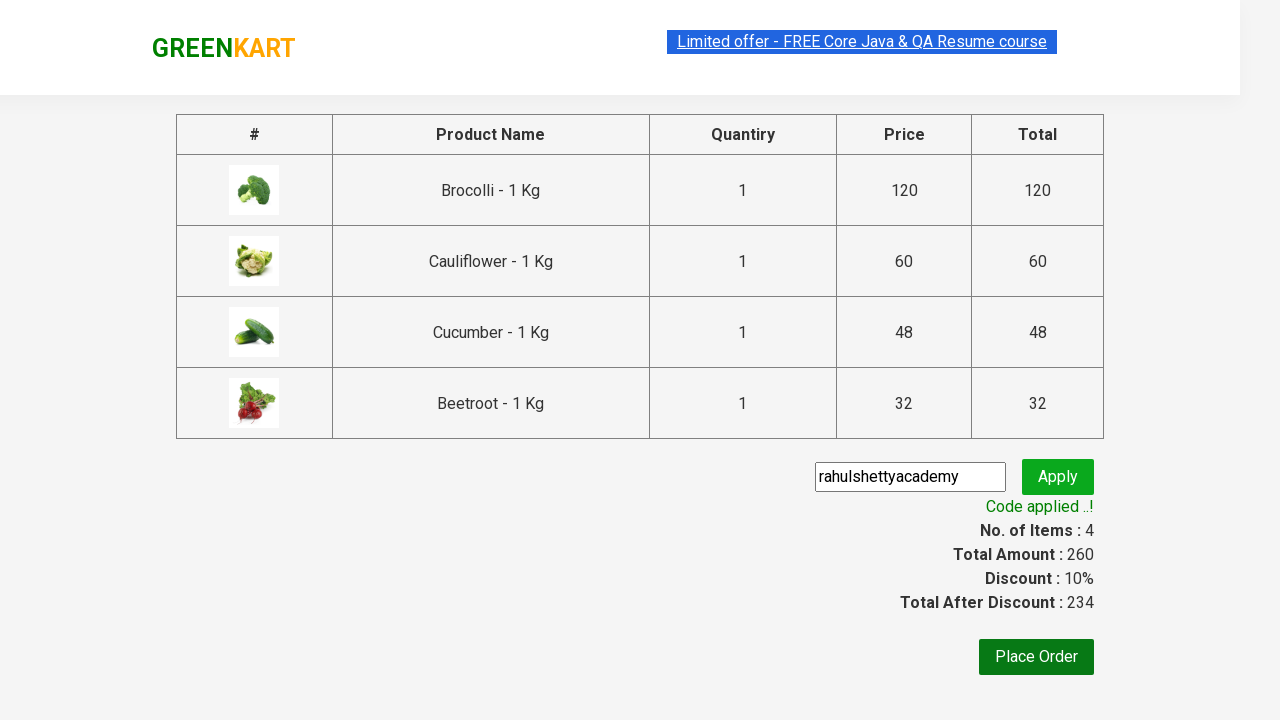

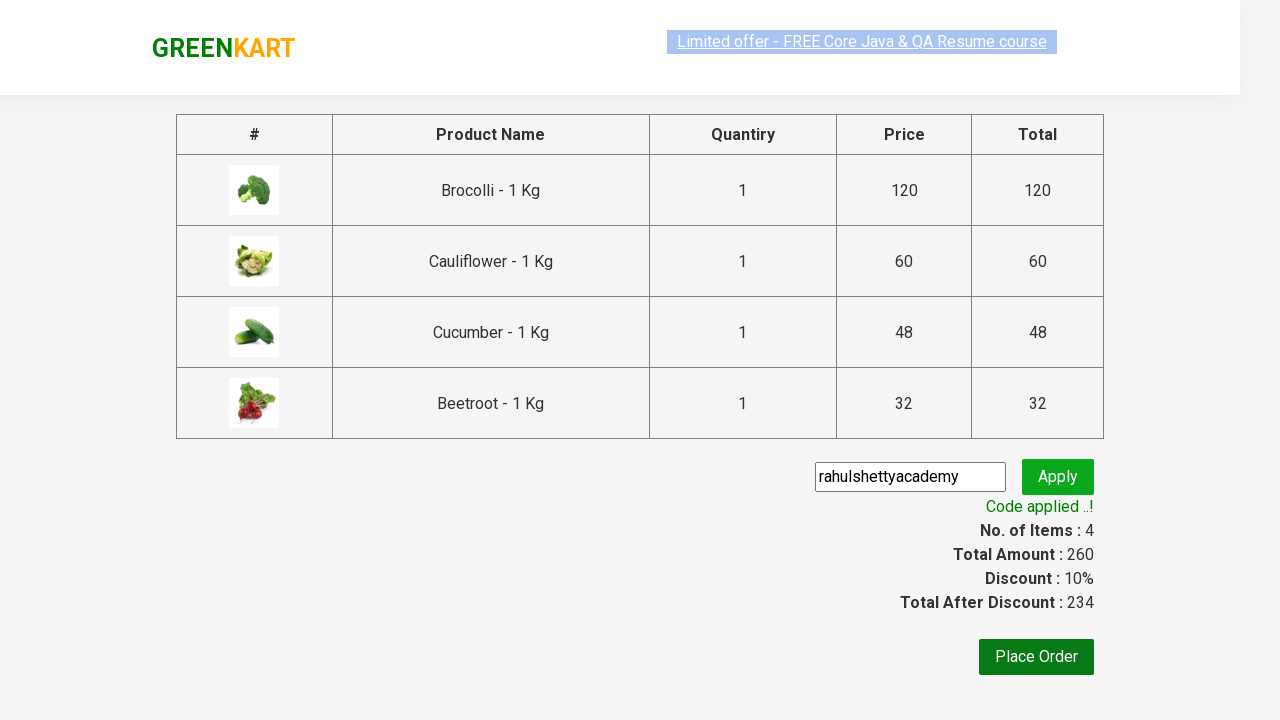